Tests Bootstrap dropdown functionality by clicking on a dropdown menu and selecting "JavaScript" option from the list

Starting URL: http://seleniumpractise.blogspot.com/2016/08/bootstrap-dropdown-example-for-selenium.html

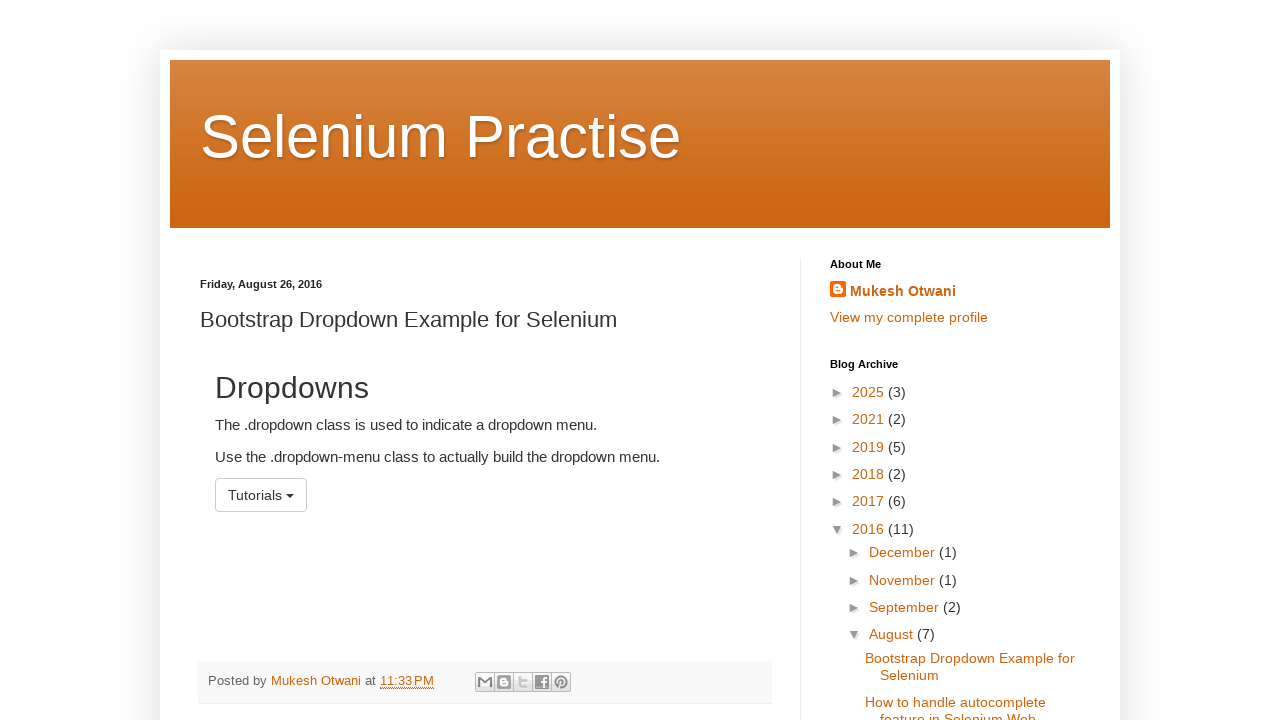

Clicked on dropdown menu button at (261, 495) on #menu1
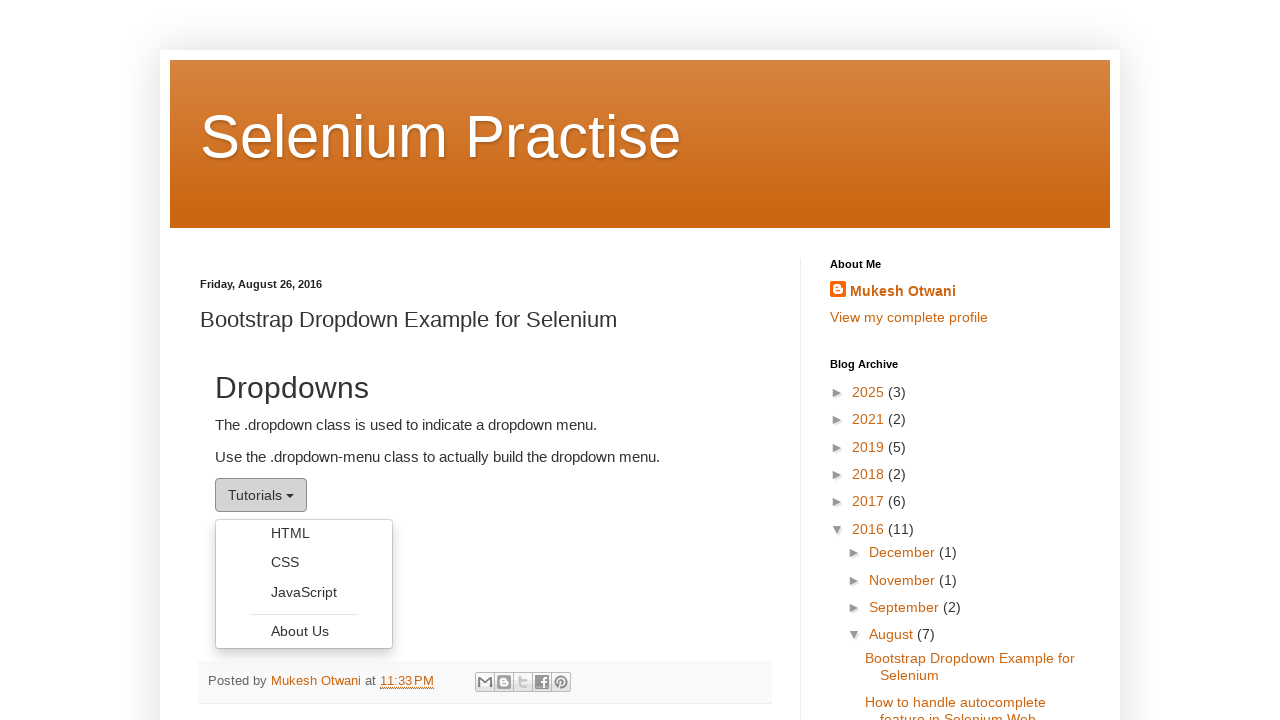

Located all dropdown menu items
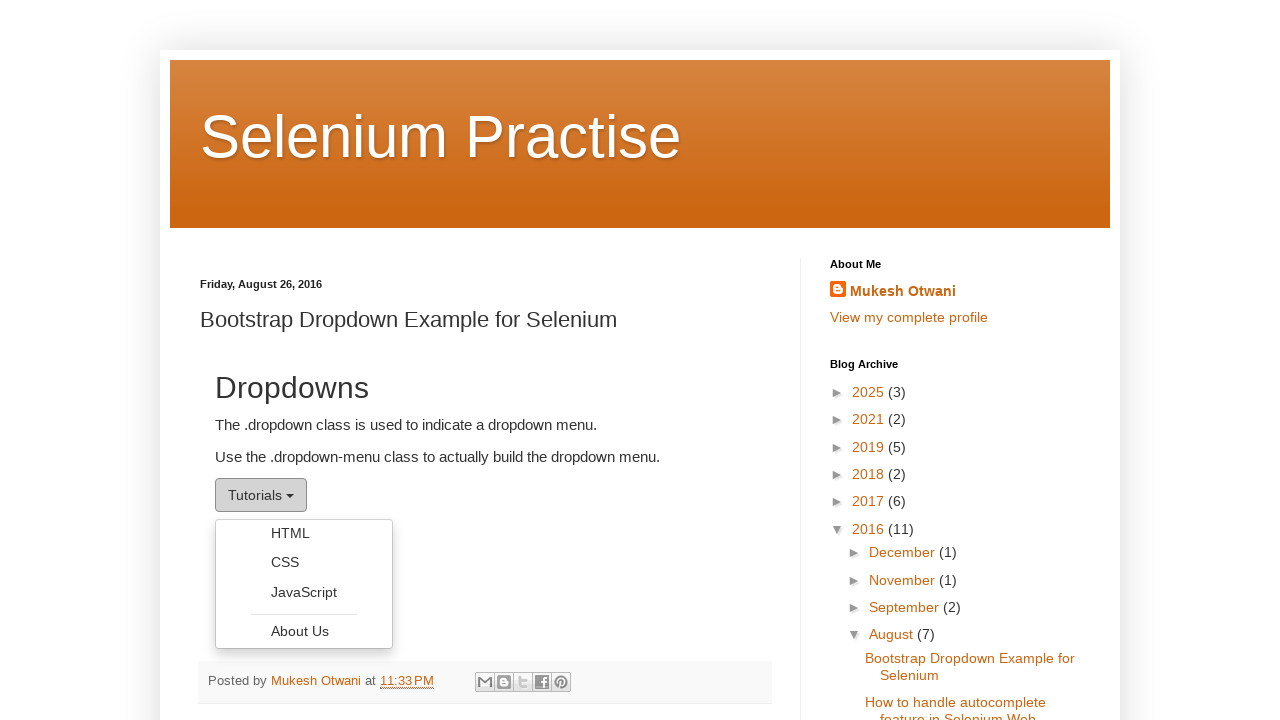

Selected 'JavaScript' option from dropdown menu at (304, 592) on xpath=//ul[@role='menu']//li >> nth=2
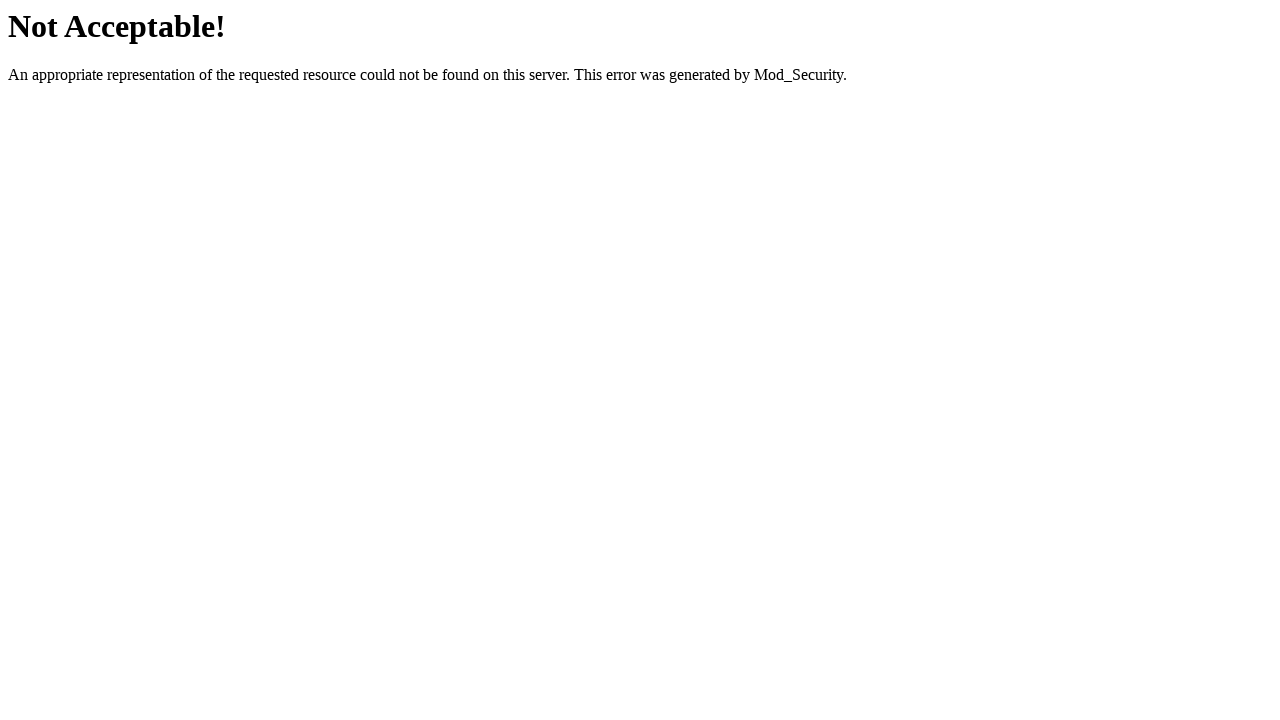

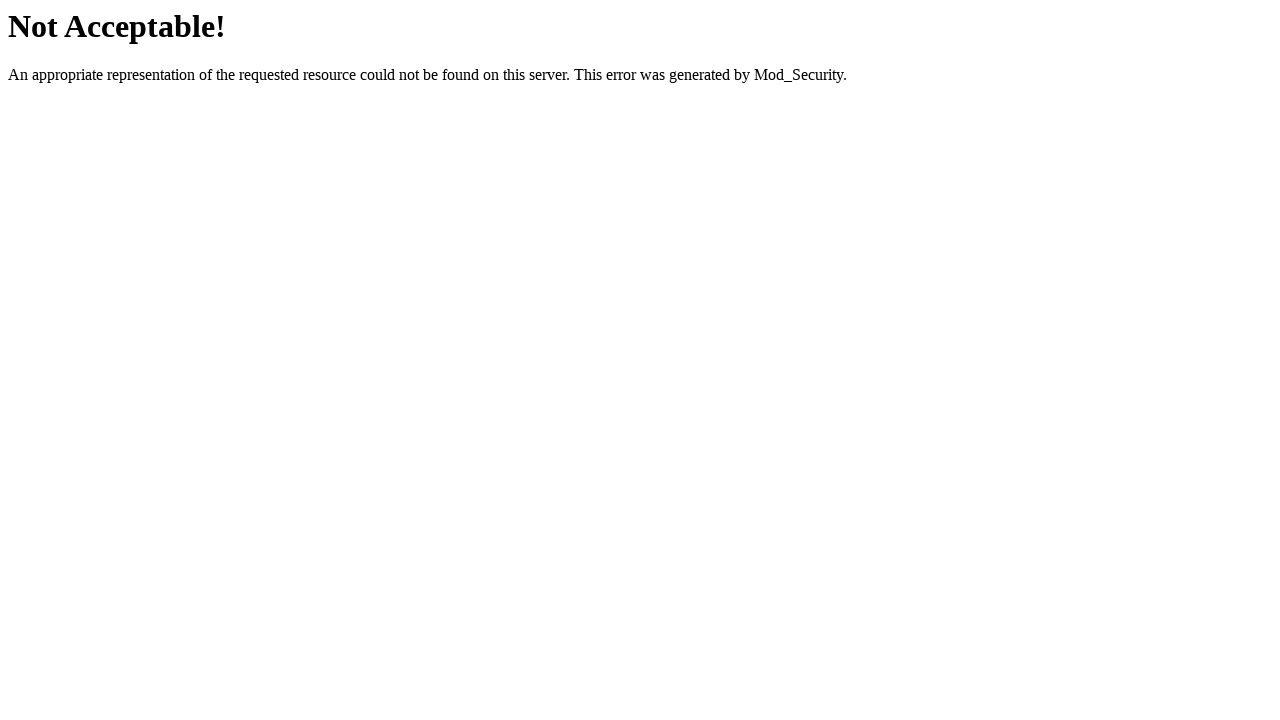